Tests adding todo items by filling the input field and pressing Enter, then verifying items appear in the list

Starting URL: https://demo.playwright.dev/todomvc

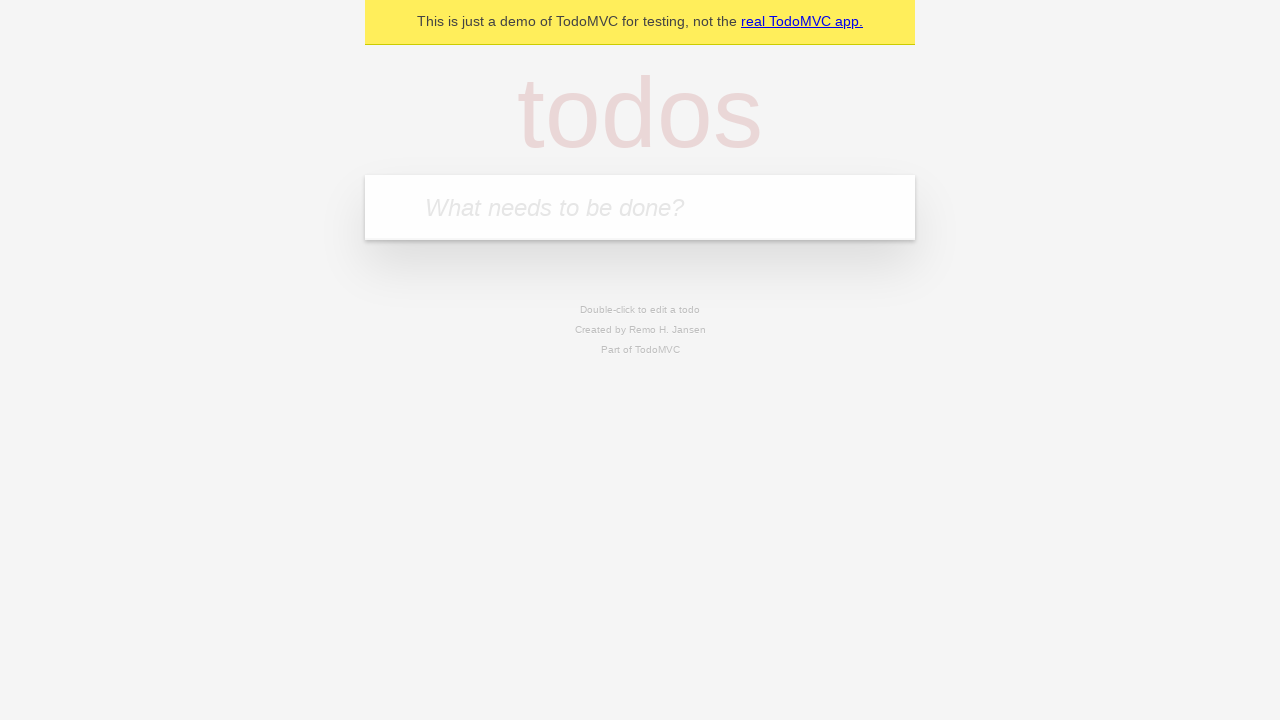

Filled todo input field with 'buy some cheese' on internal:attr=[placeholder="What needs to be done?"i]
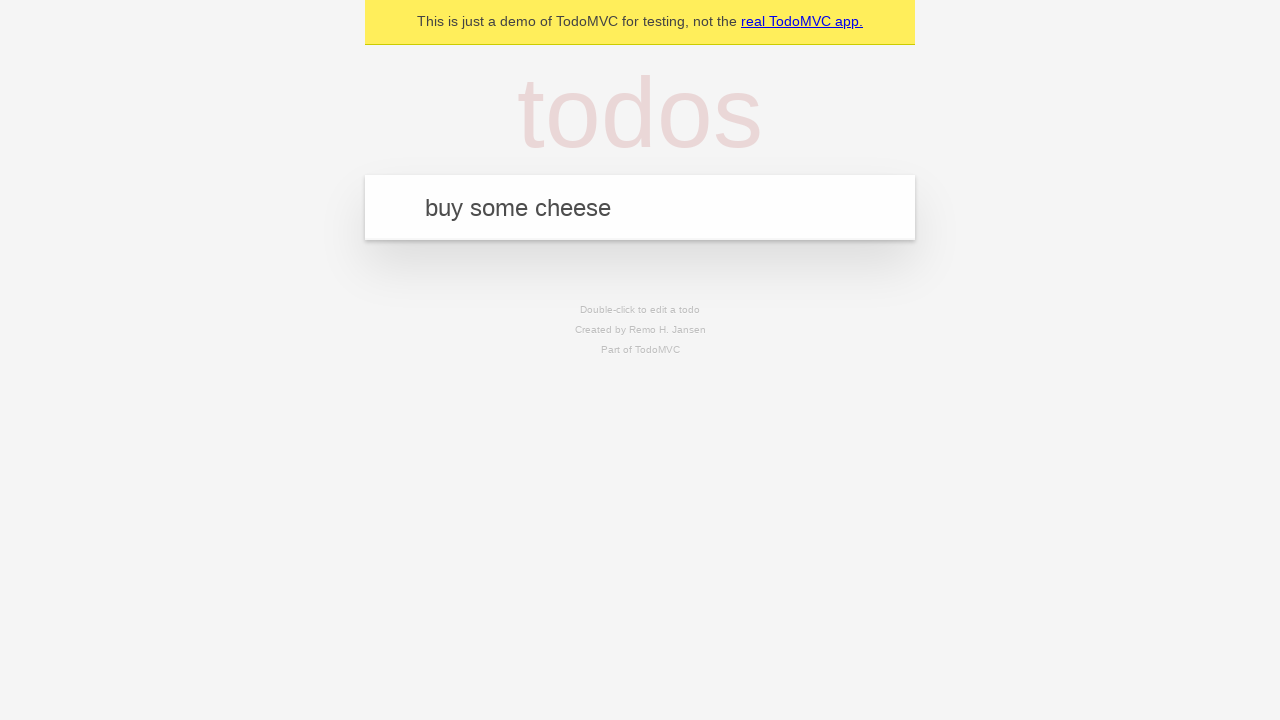

Pressed Enter to add first todo item on internal:attr=[placeholder="What needs to be done?"i]
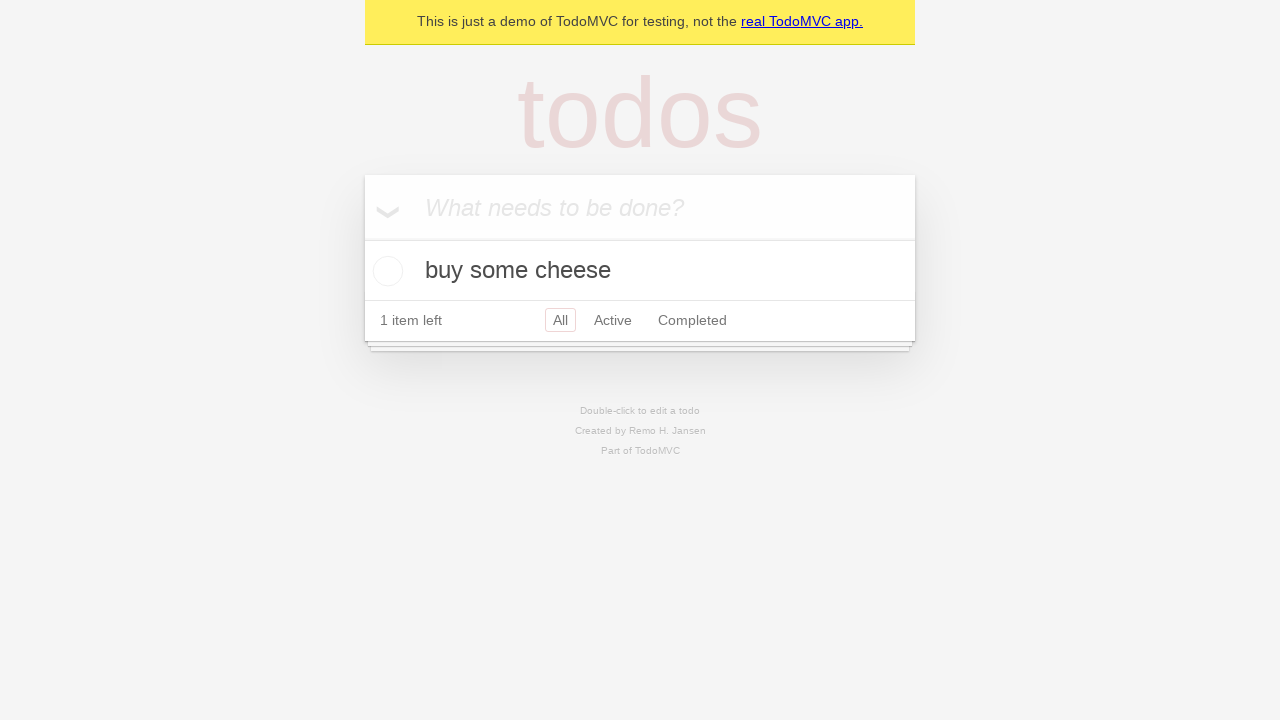

First todo item appeared in the list
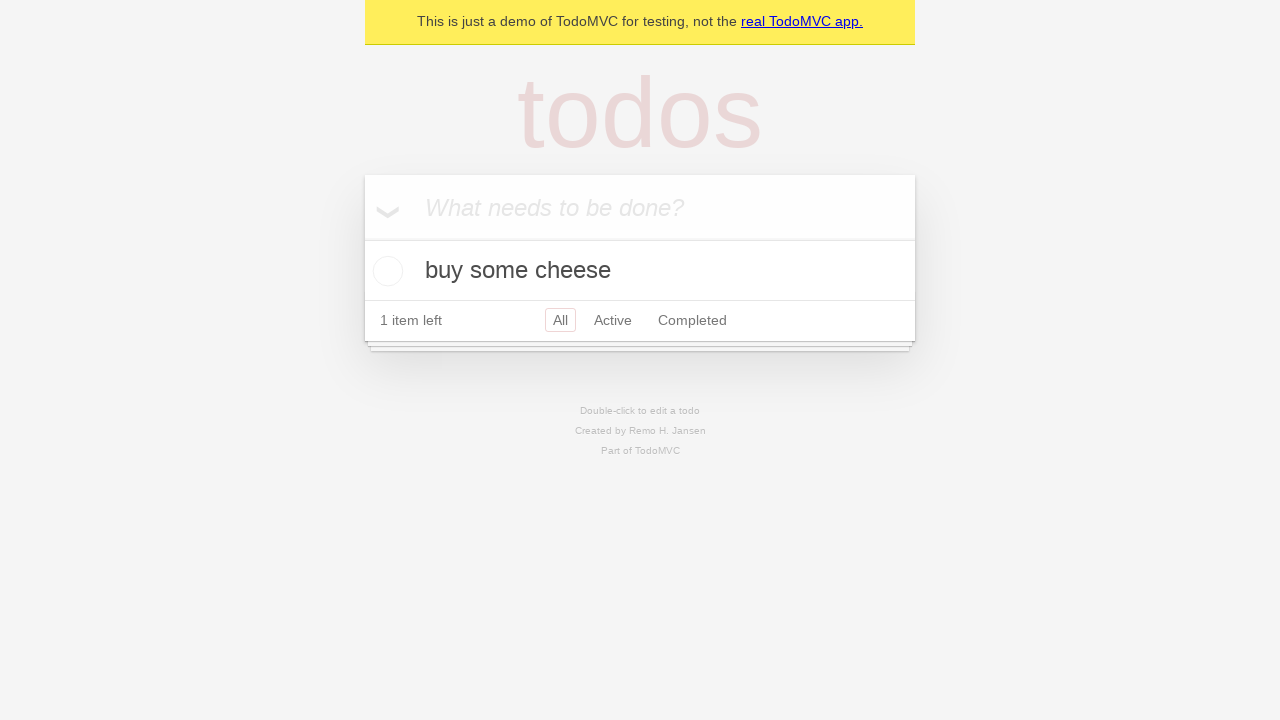

Filled todo input field with 'feed the cat' on internal:attr=[placeholder="What needs to be done?"i]
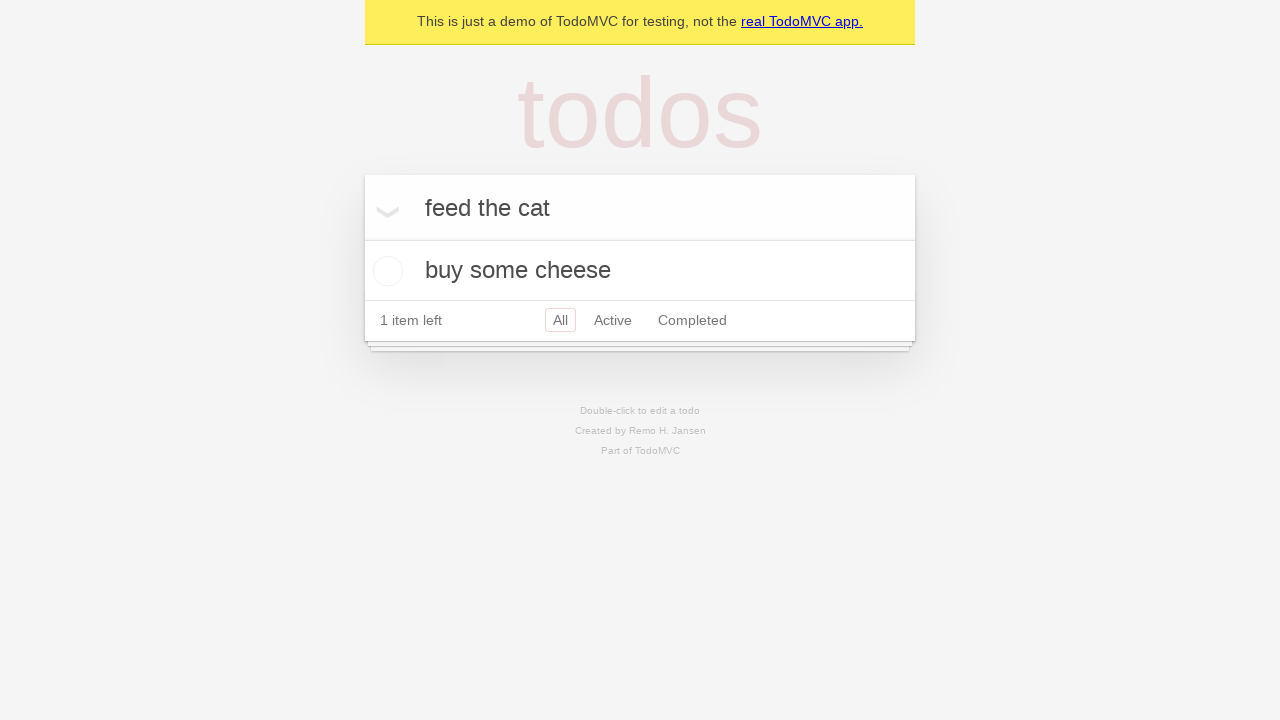

Pressed Enter to add second todo item on internal:attr=[placeholder="What needs to be done?"i]
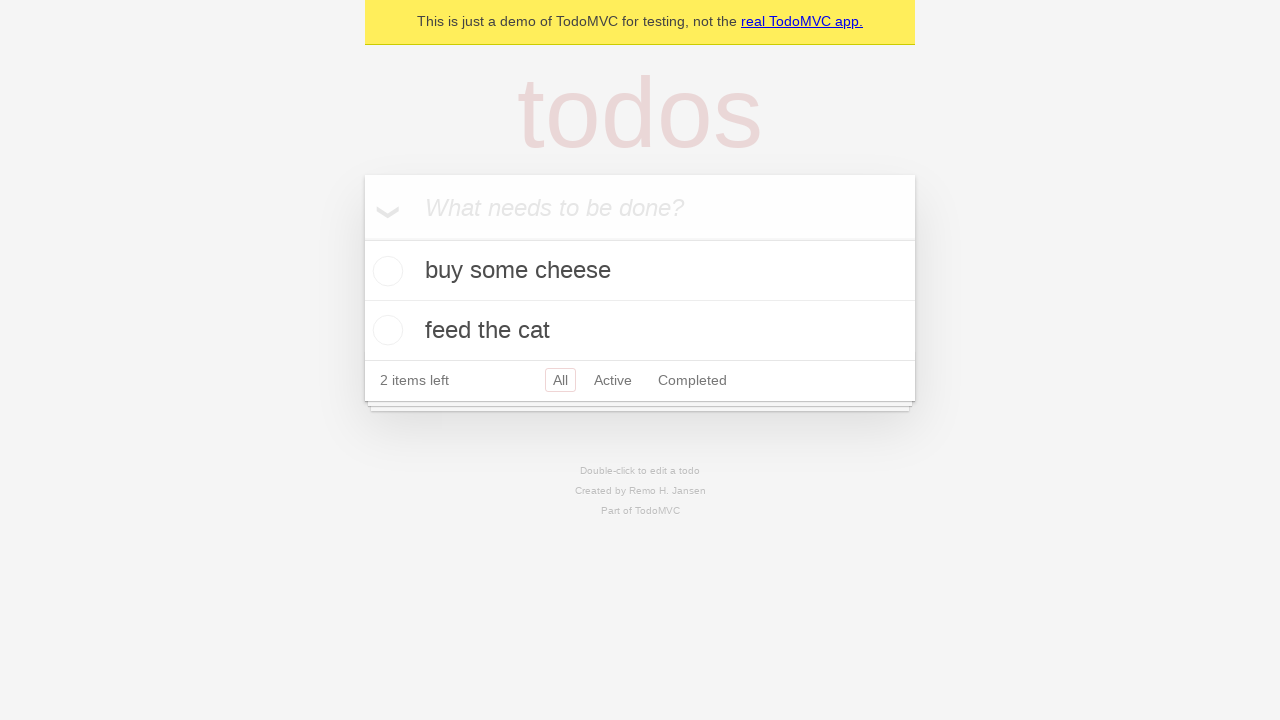

Both todo items are now visible in the list
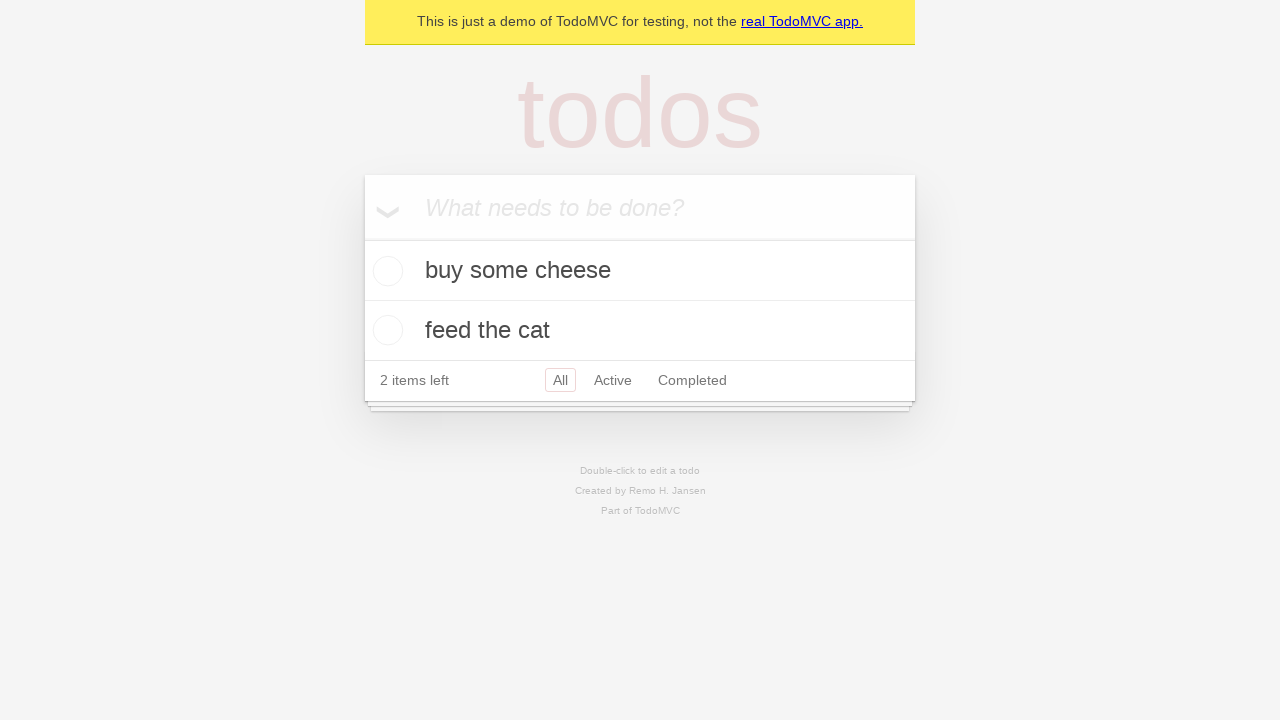

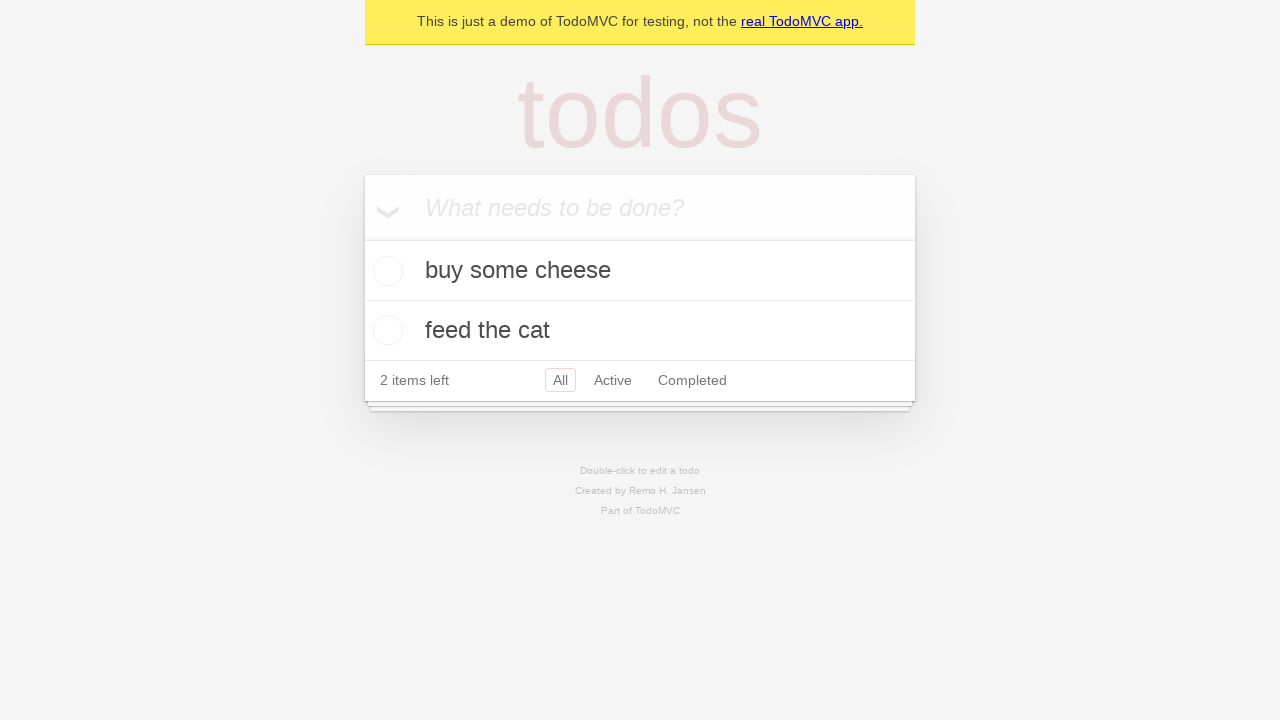